Tests checkbox functionality by navigating to the Checkboxes page and clicking the first checkbox to select it.

Starting URL: https://the-internet.herokuapp.com

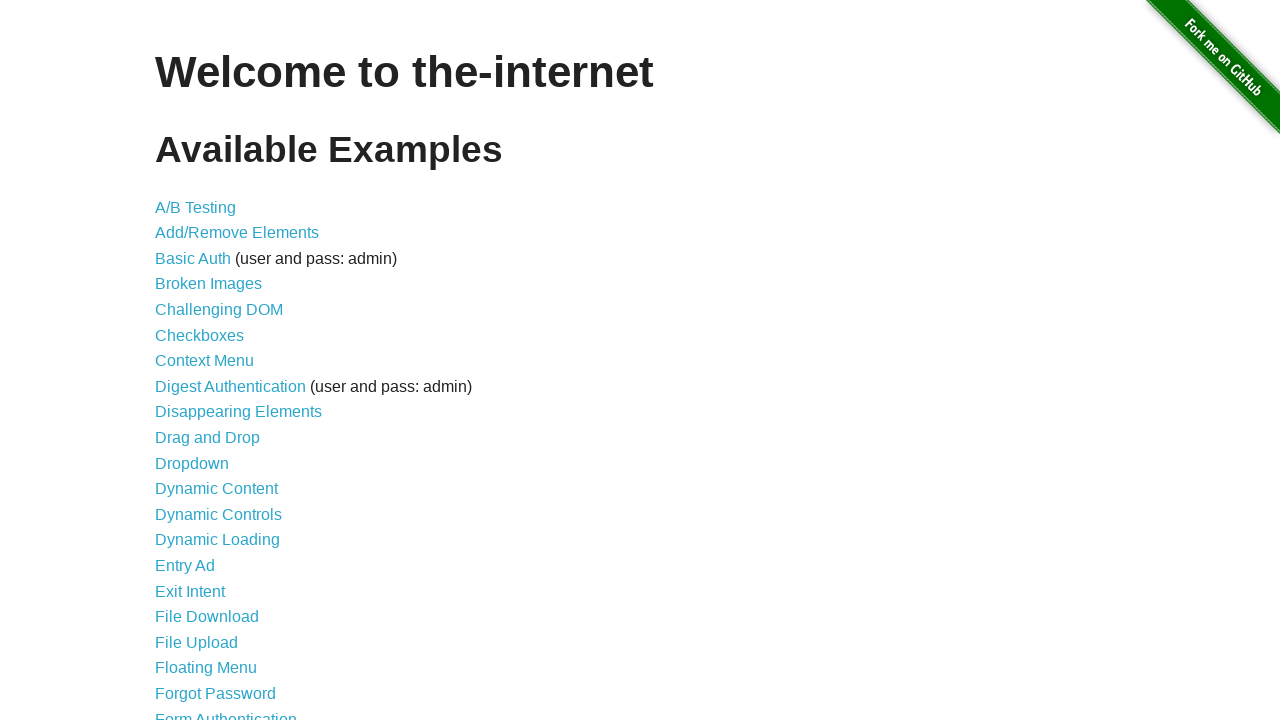

Clicked Checkboxes link to navigate to Checkboxes page at (200, 335) on a:text('Checkboxes')
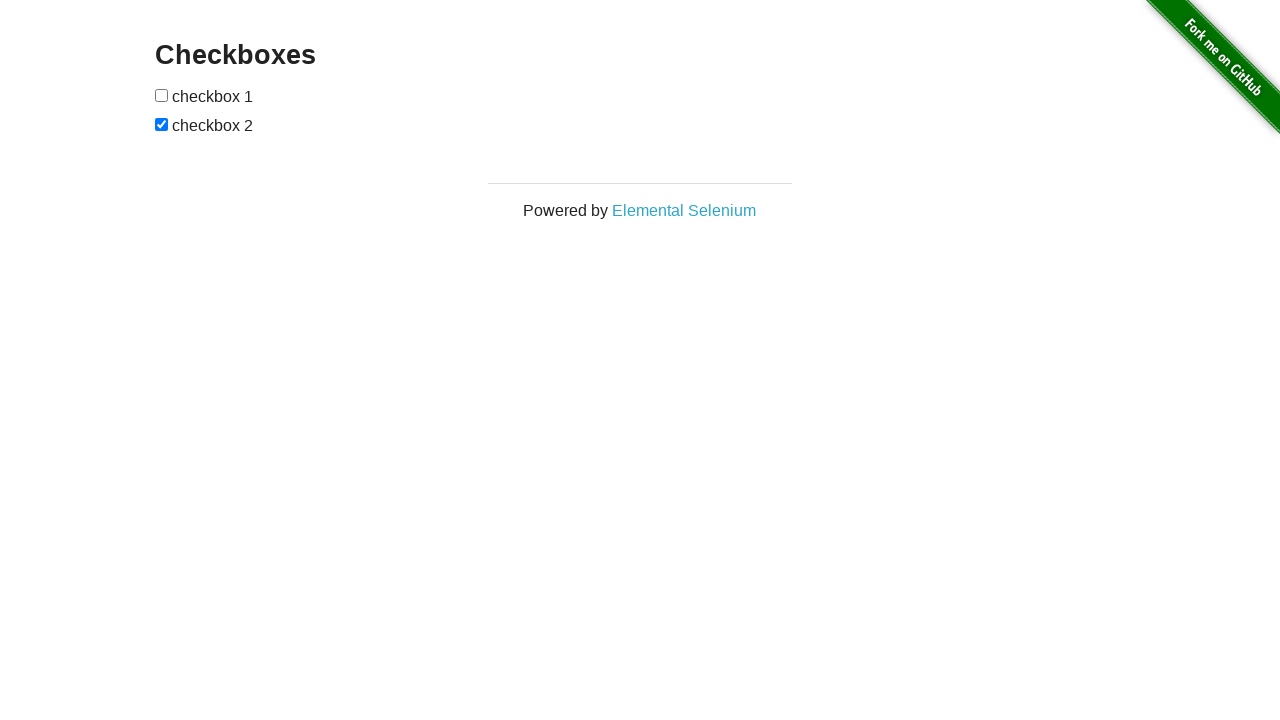

Clicked the first checkbox to select it at (162, 95) on #checkboxes input:first-child
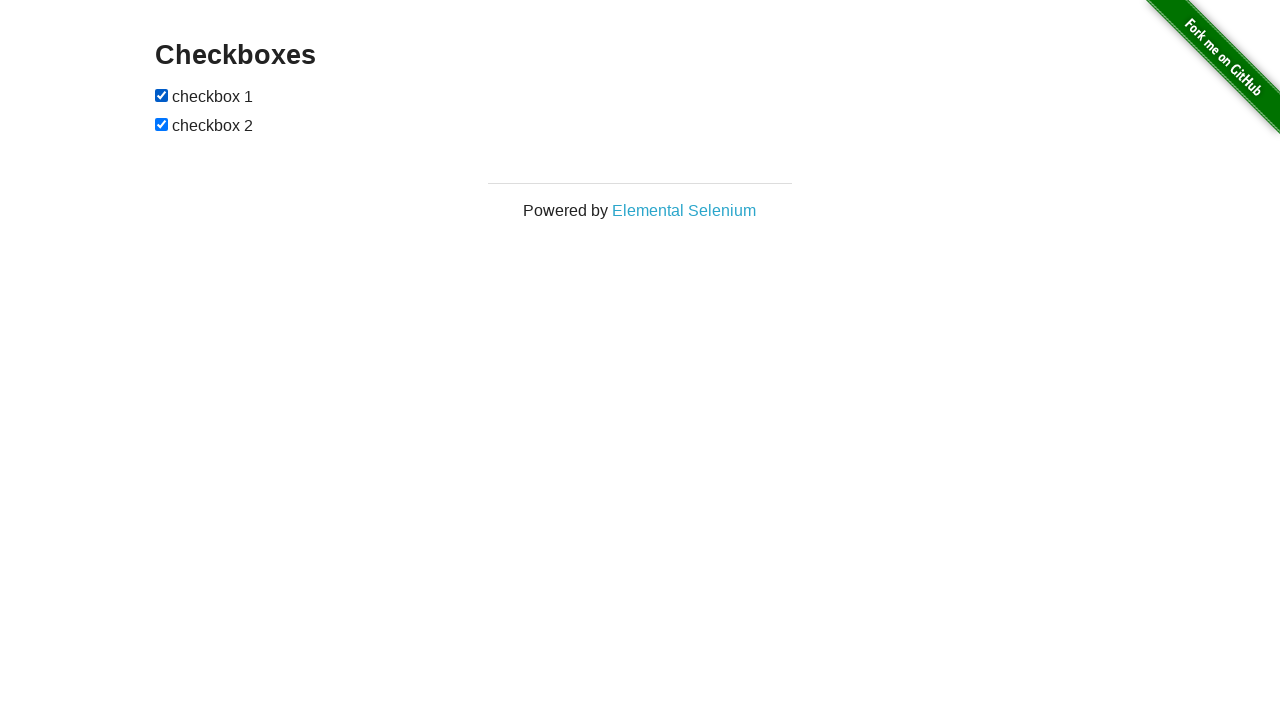

Verified that the first checkbox is checked
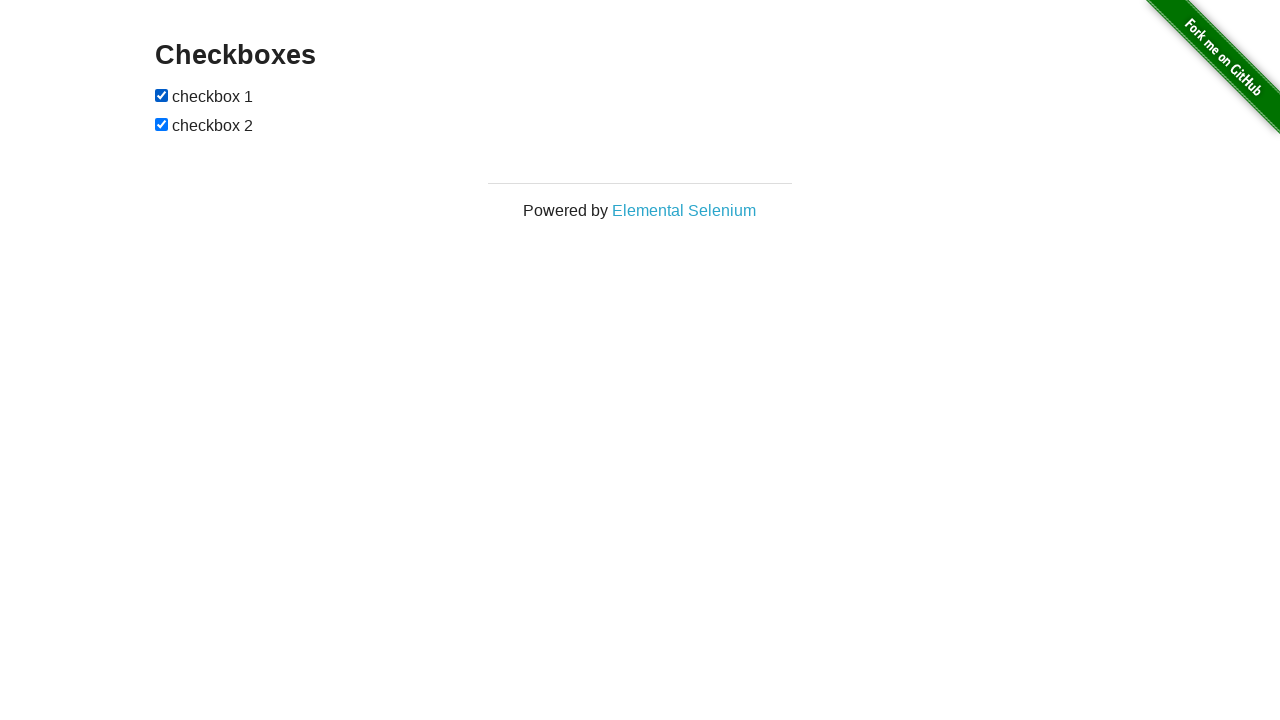

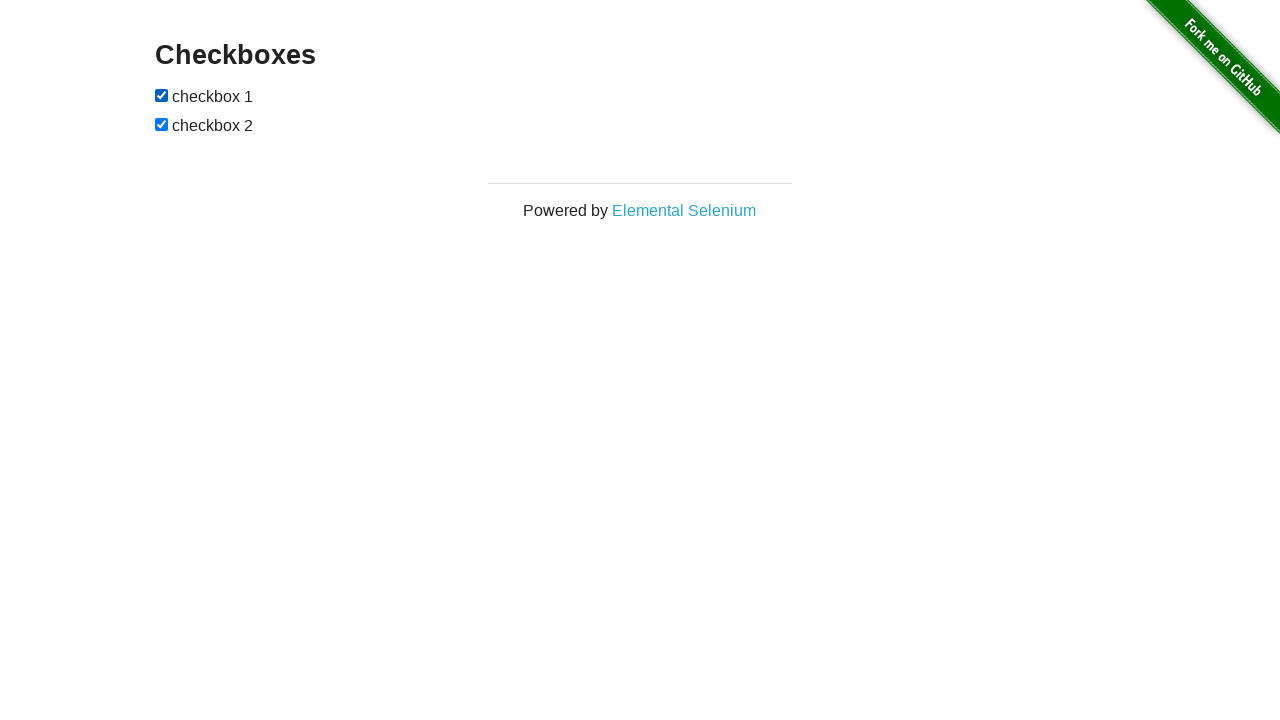